Tests alert and confirm dialog handling by entering a name, triggering alerts, verifying the alert text contains the name, and accepting/dismissing the dialogs

Starting URL: https://rahulshettyacademy.com/AutomationPractice/

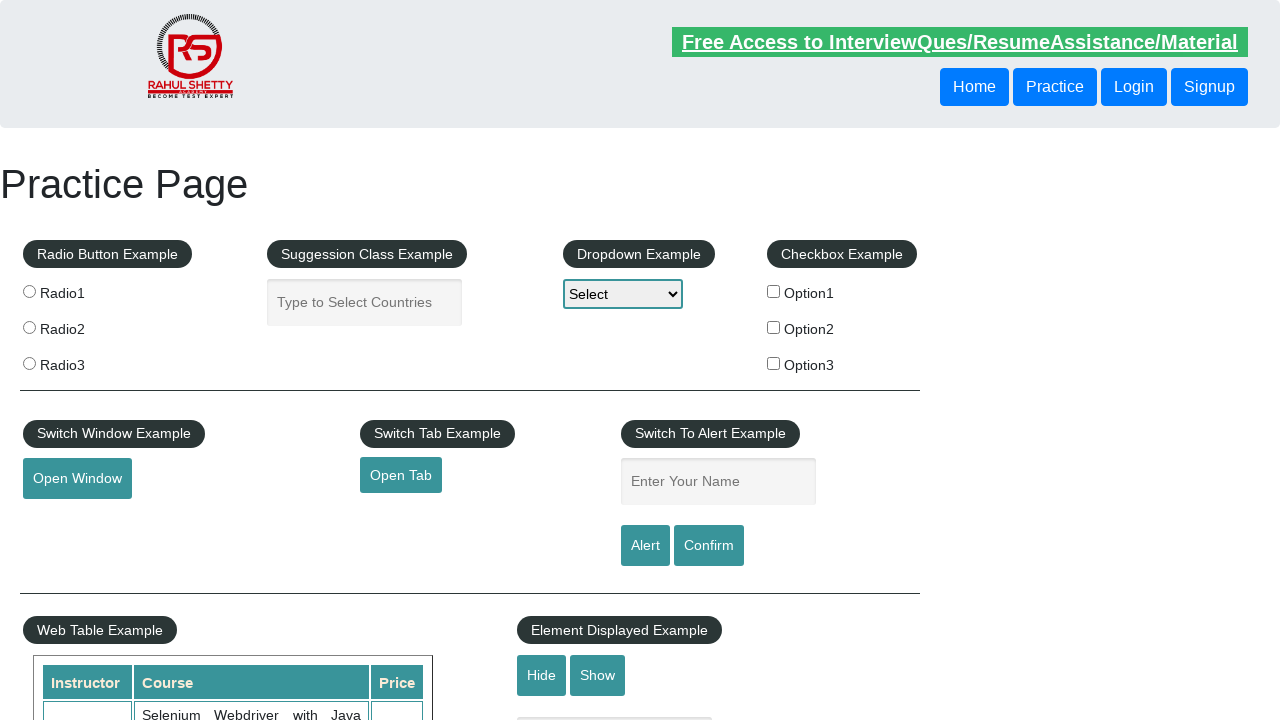

Entered 'Ho Nguyen' in the name field on #name
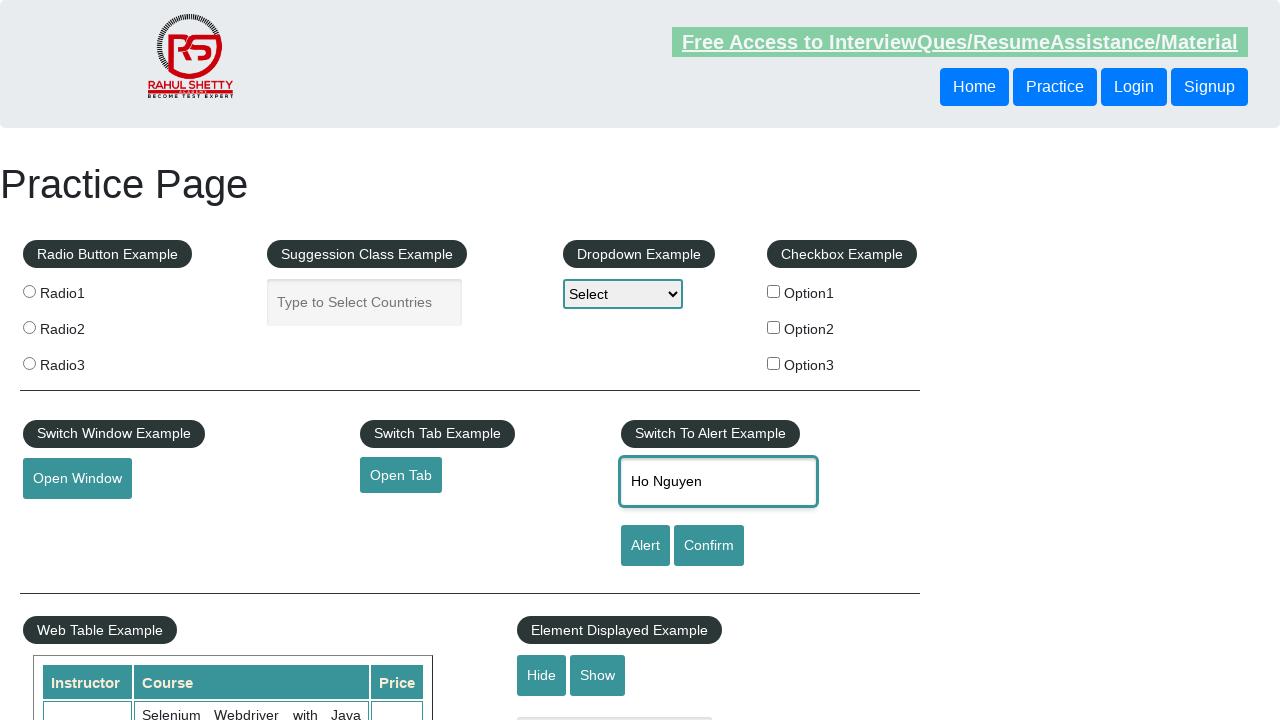

Clicked alert button to trigger alert dialog at (645, 546) on #alertbtn
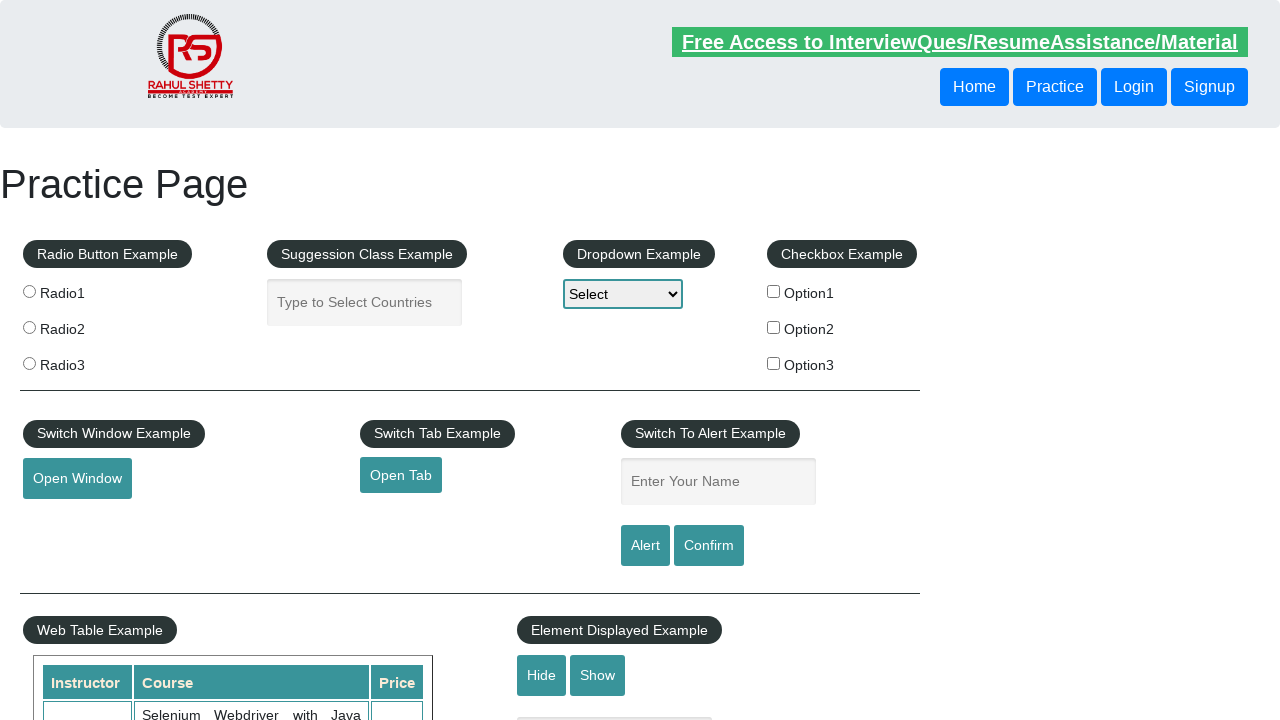

Set up dialog handler to accept alert
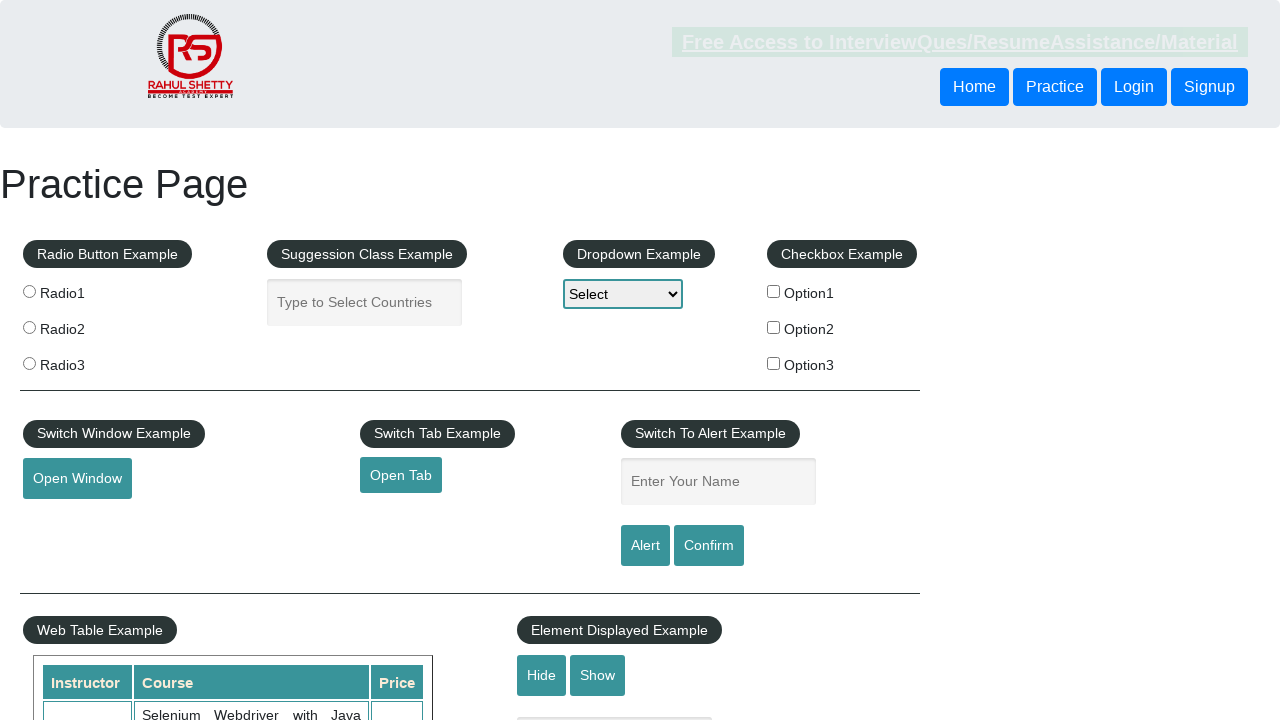

Entered 'Ho Nguyen' in the name field again for confirm dialog test on #name
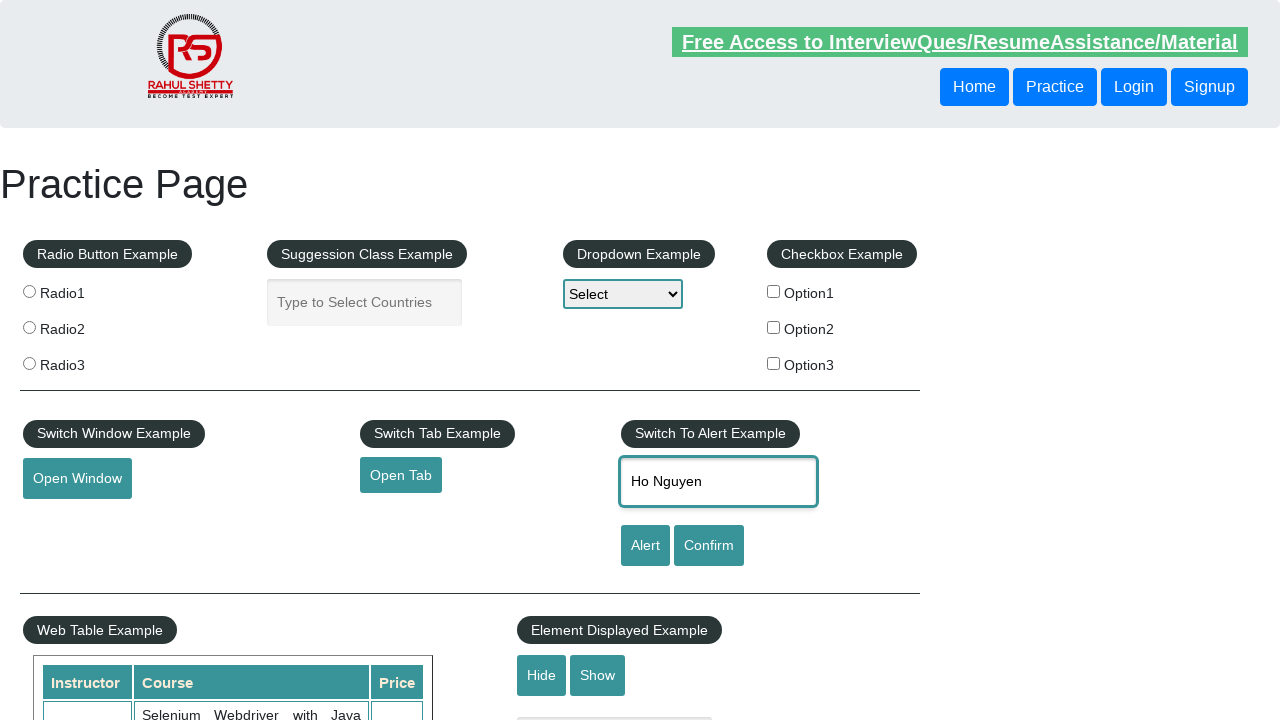

Clicked confirm button to trigger confirm dialog at (709, 546) on #confirmbtn
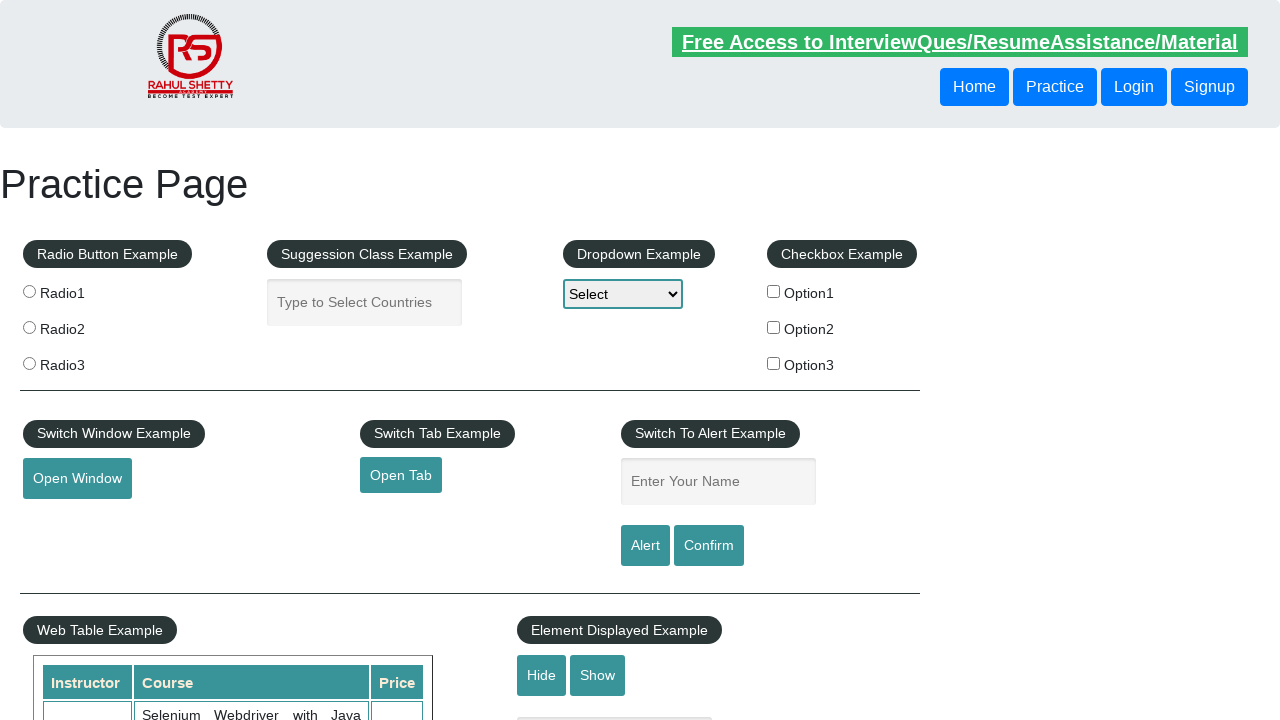

Set up dialog handler to dismiss confirm dialog
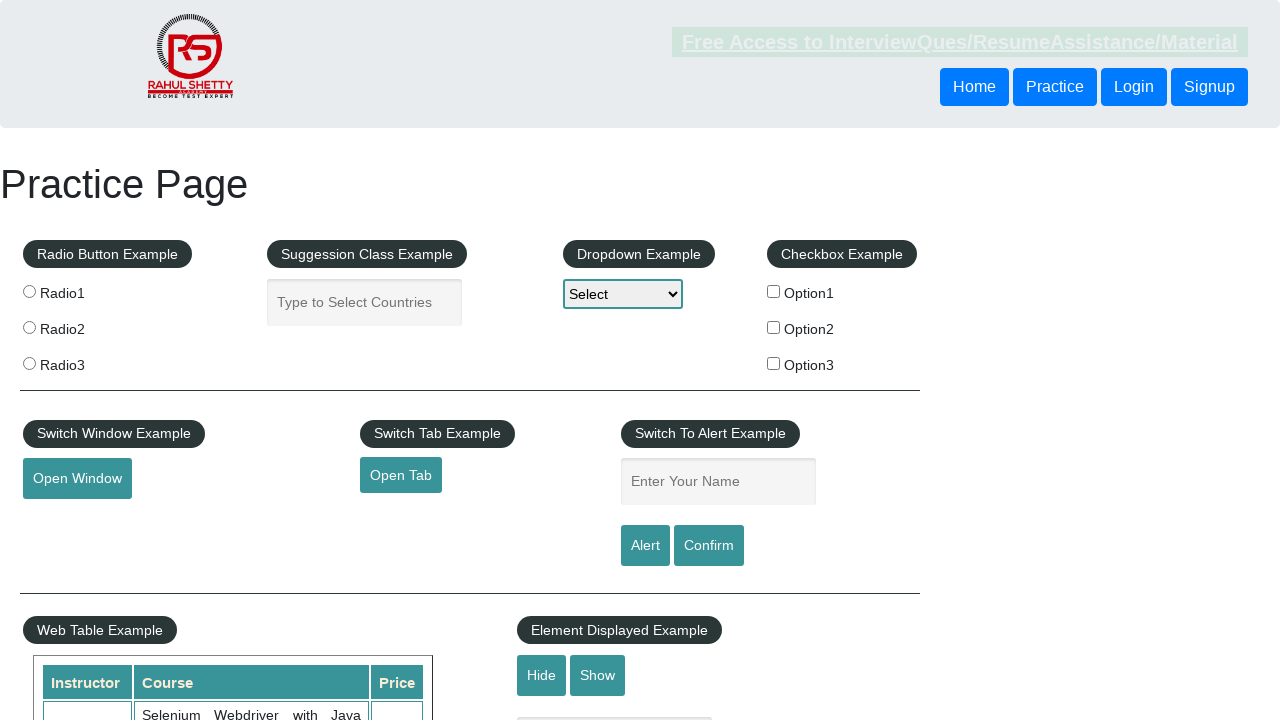

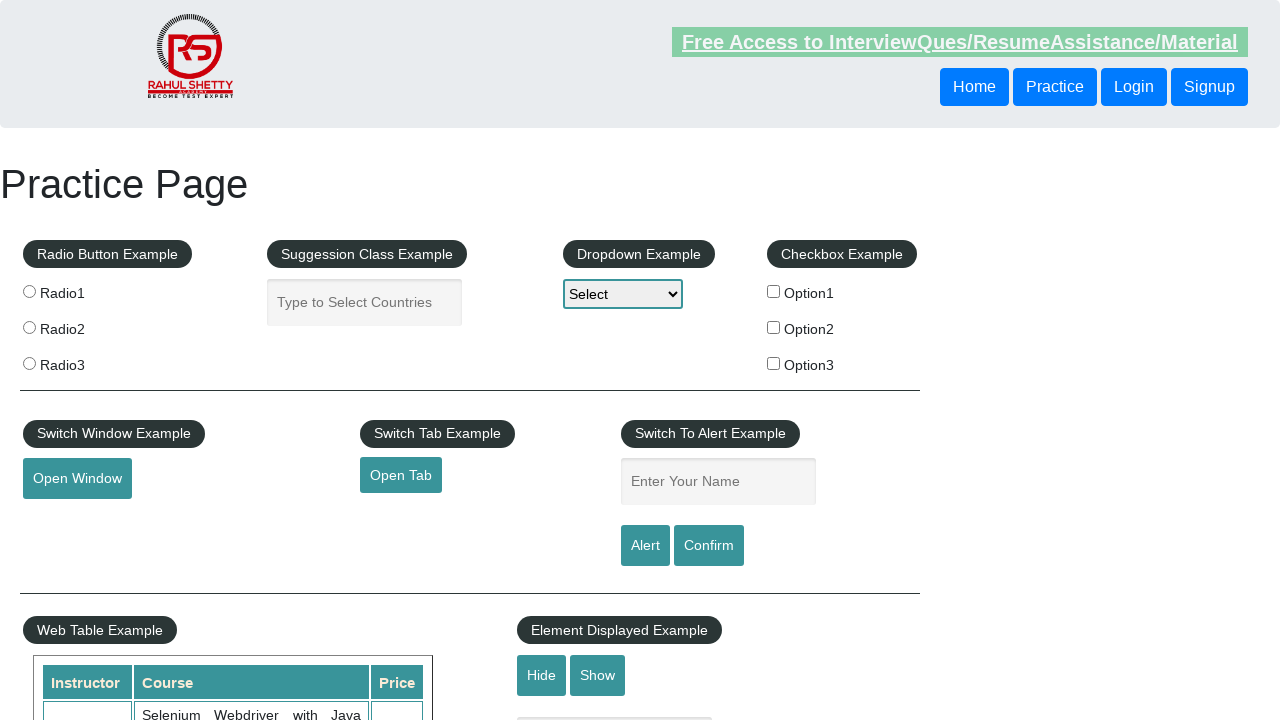